Tests various XPath selectors on a practice webpage by locating elements using full paths, short paths, ID attributes, and text content, then types into an input field.

Starting URL: https://testeroprogramowania.github.io/selenium/basics.html

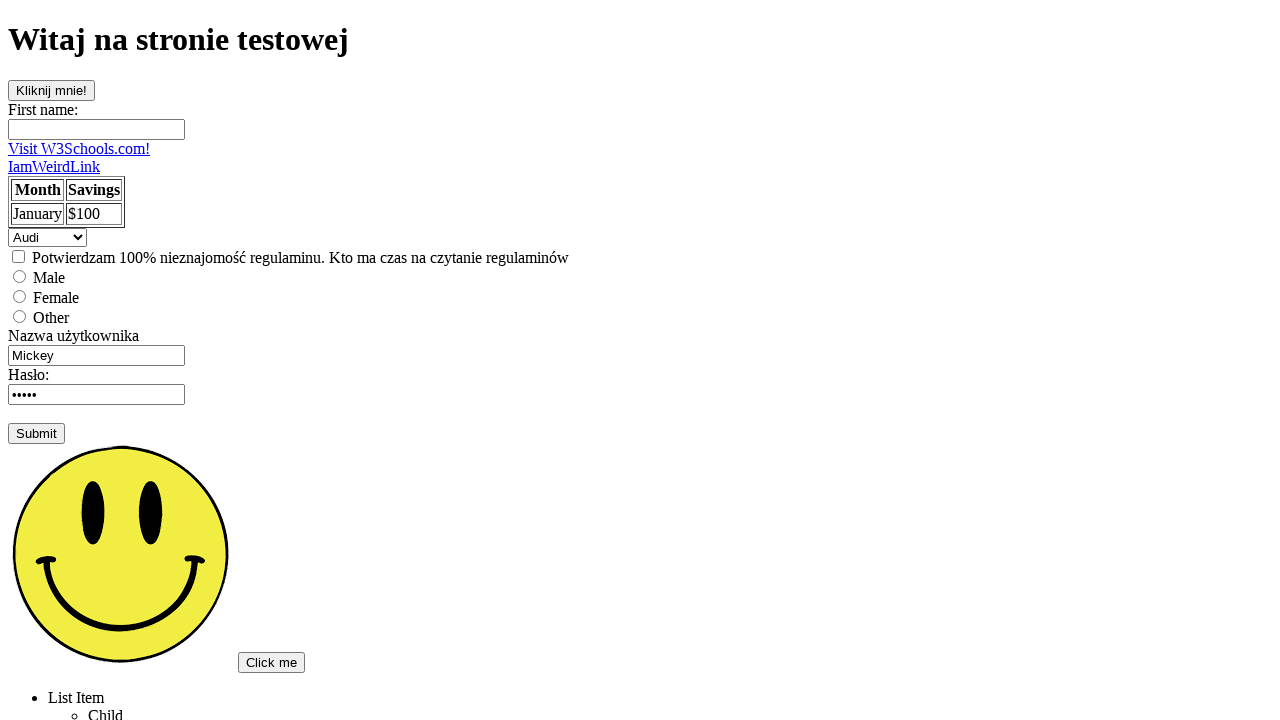

Waited for full XPath selector /html/body/div/ul to load
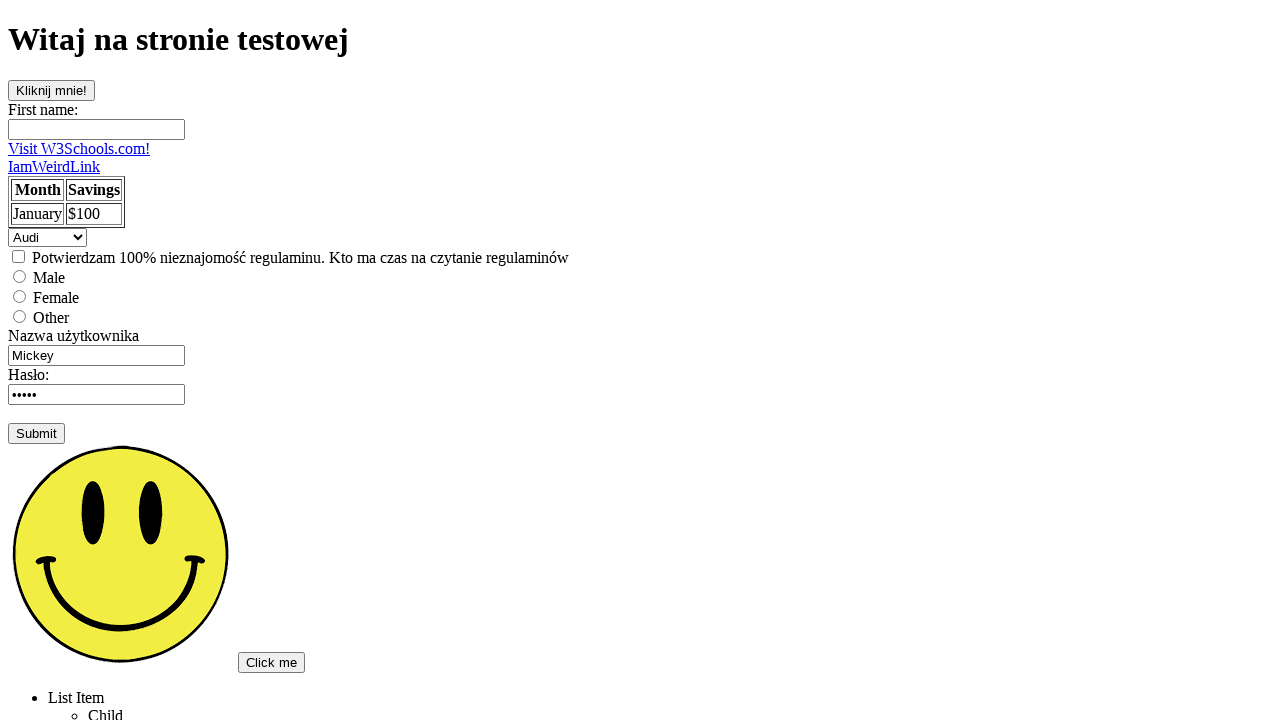

Verified short path XPath //ul works
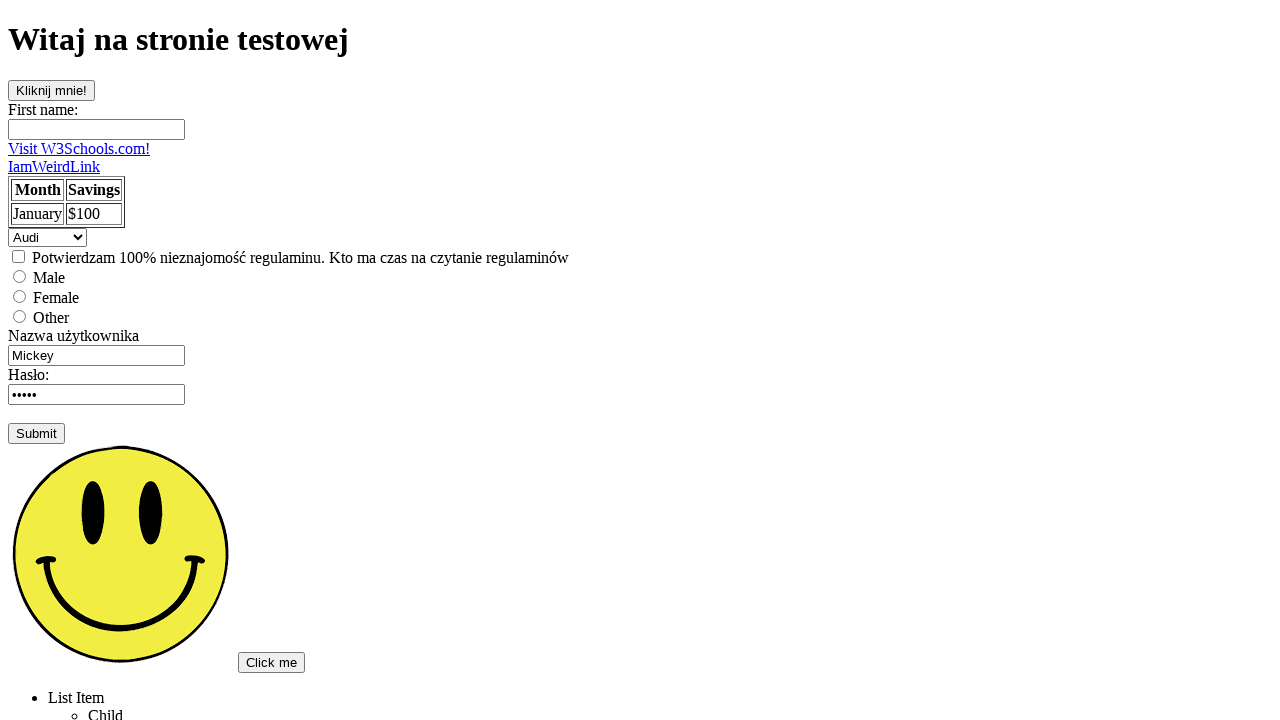

Located button element with ID 'clickOnMe' using XPath attribute selector
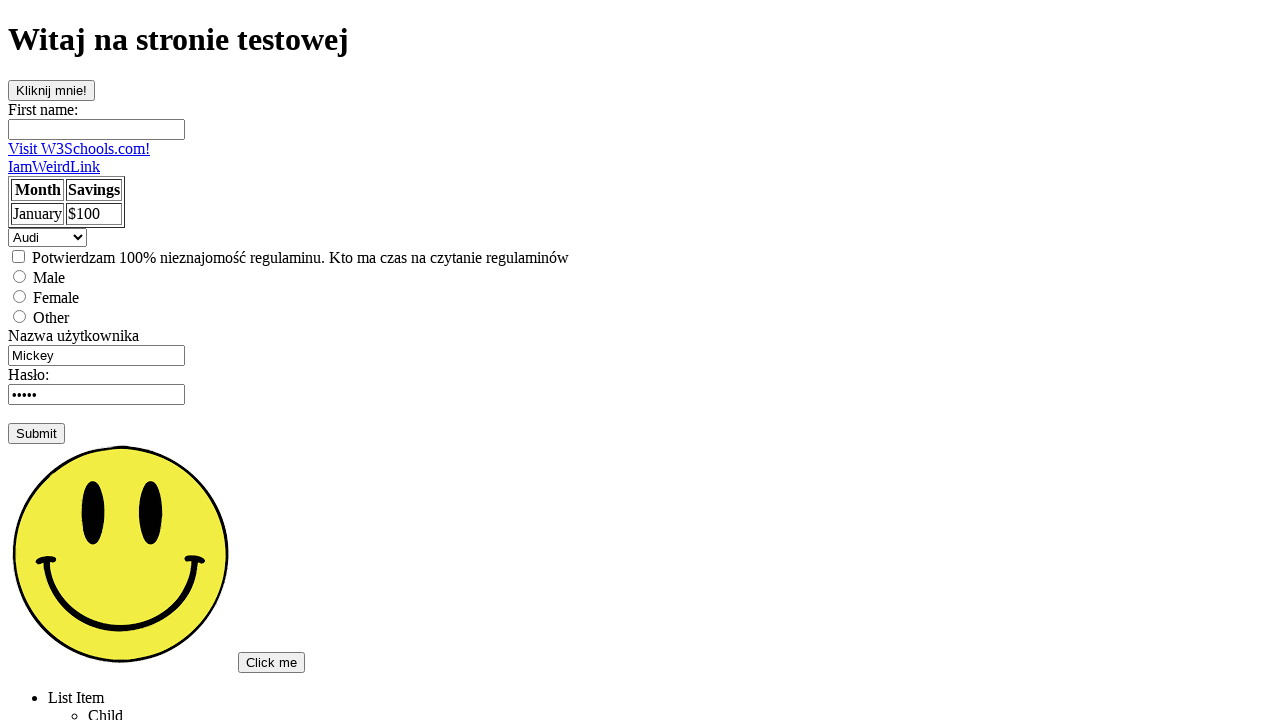

Verified button with full path and ID attribute exists
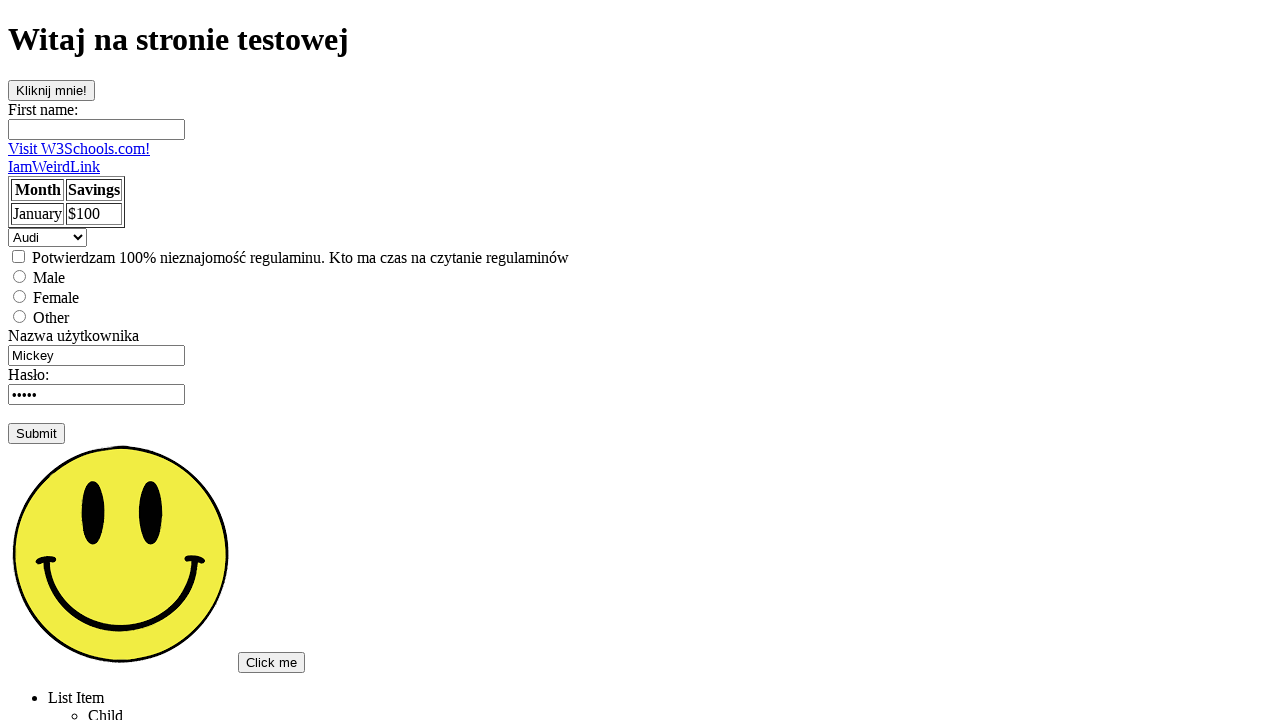

Located input field with ID 'fname'
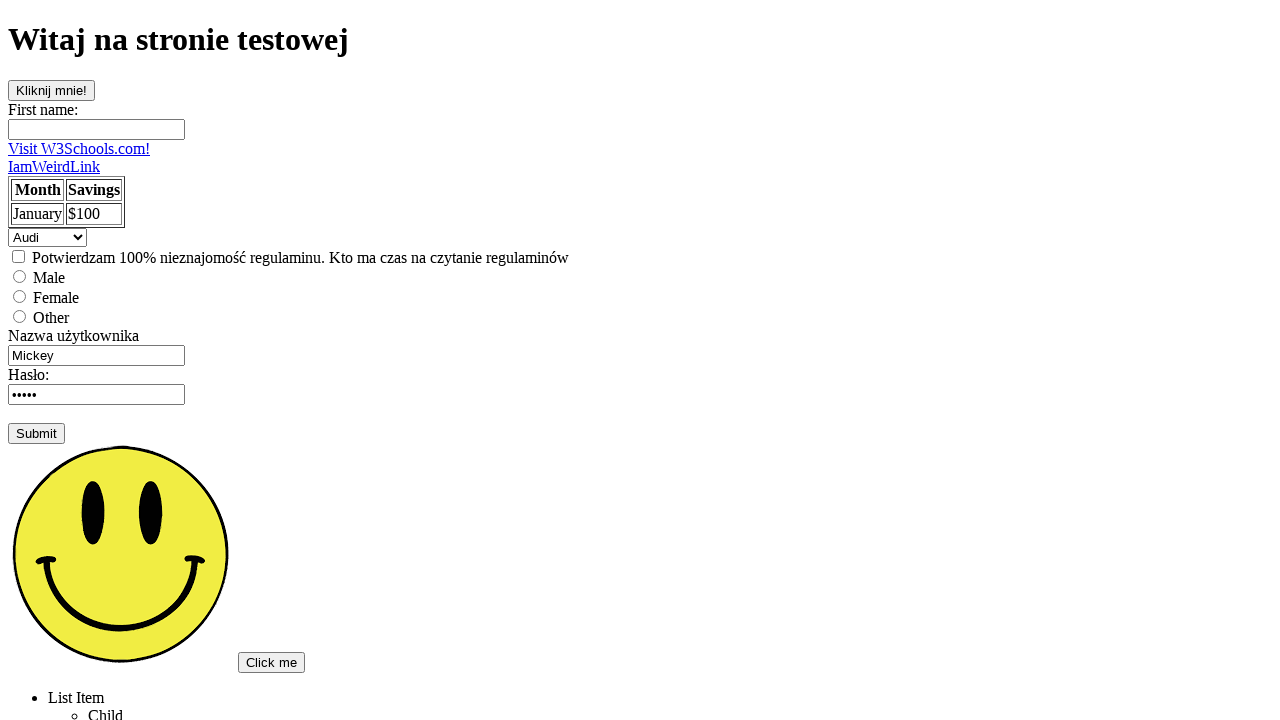

Typed 'sample input text' into the first input field on xpath=//input
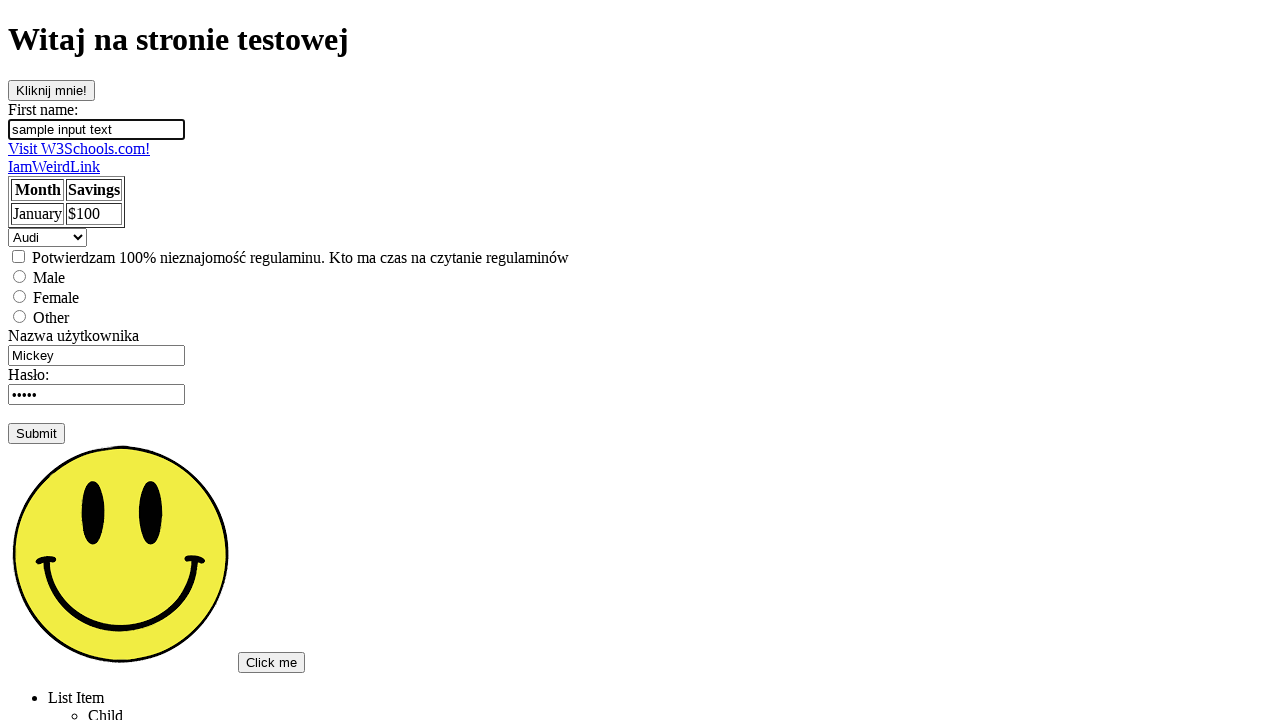

Located link with exact text 'Visit W3Schools.com!' using XPath text selector
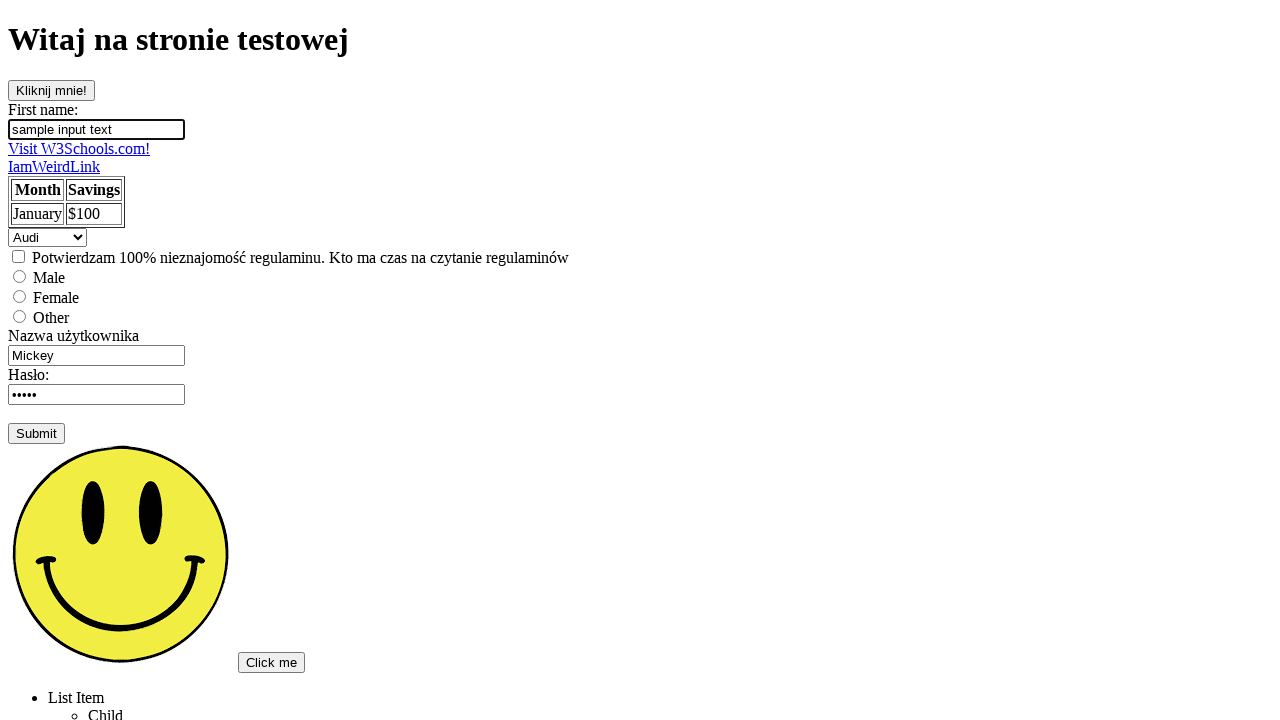

Located link with partial text match 'Visit' using XPath contains() function
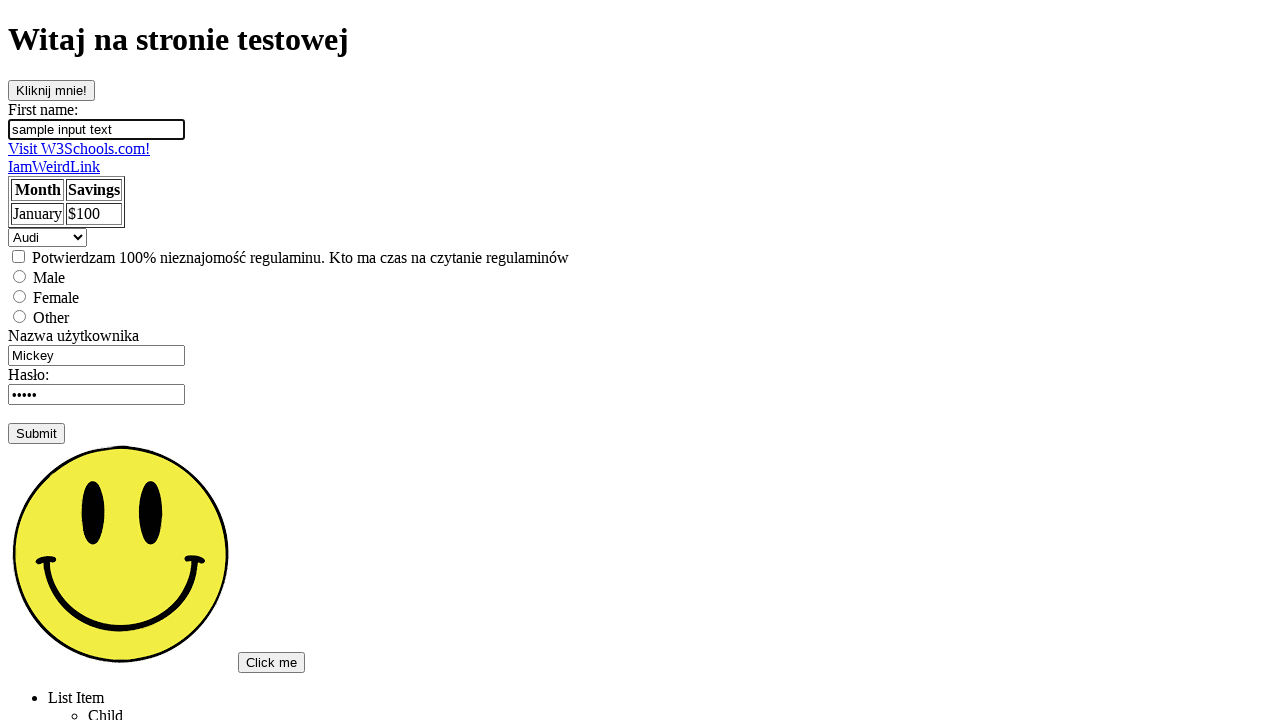

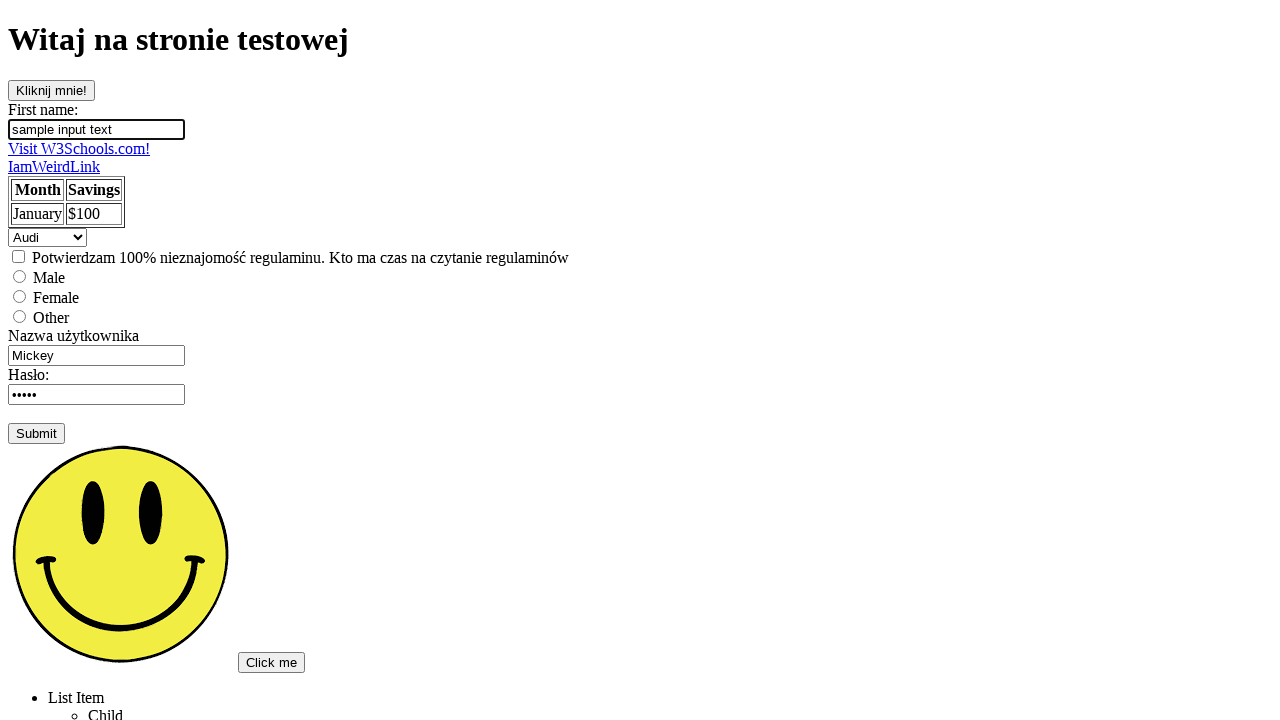